Tests radio button functionality by clicking each radio option and verifying selection

Starting URL: http://www.qaclickacademy.com/practice.php

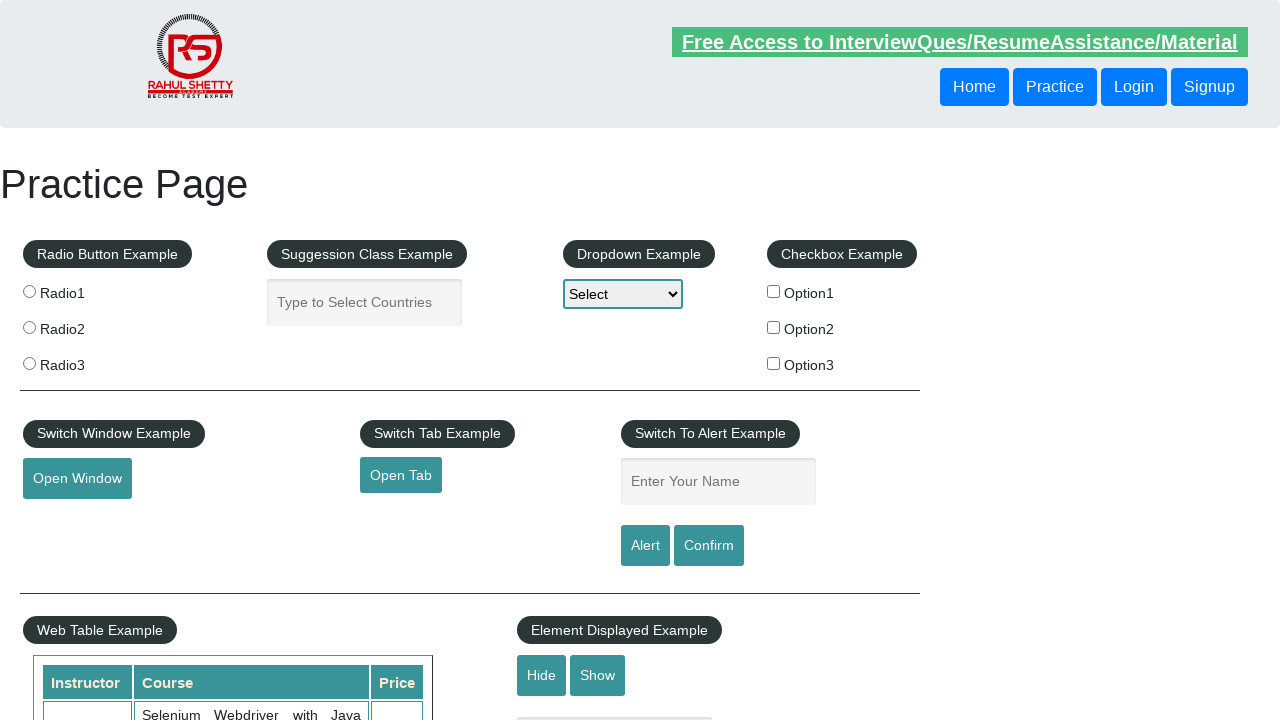

Clicked radio button 1 at (29, 291) on input[value='radio1']
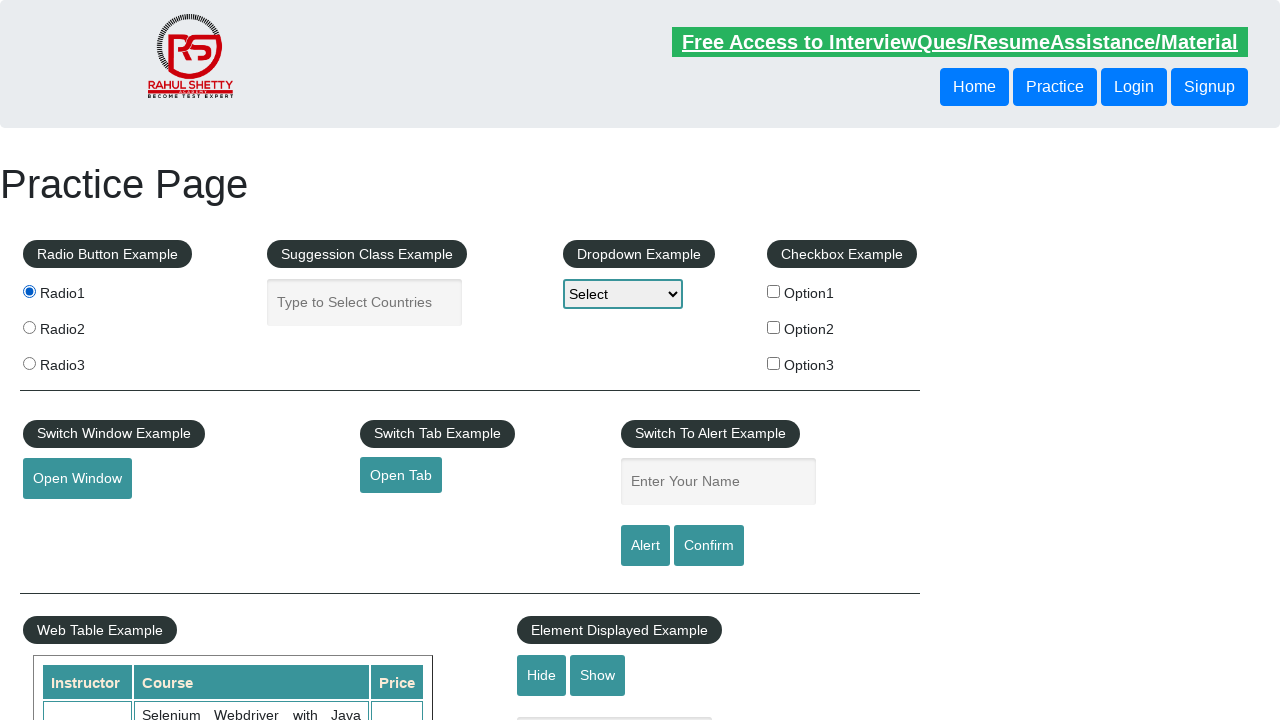

Clicked radio button 2 at (29, 327) on input[value='radio2']
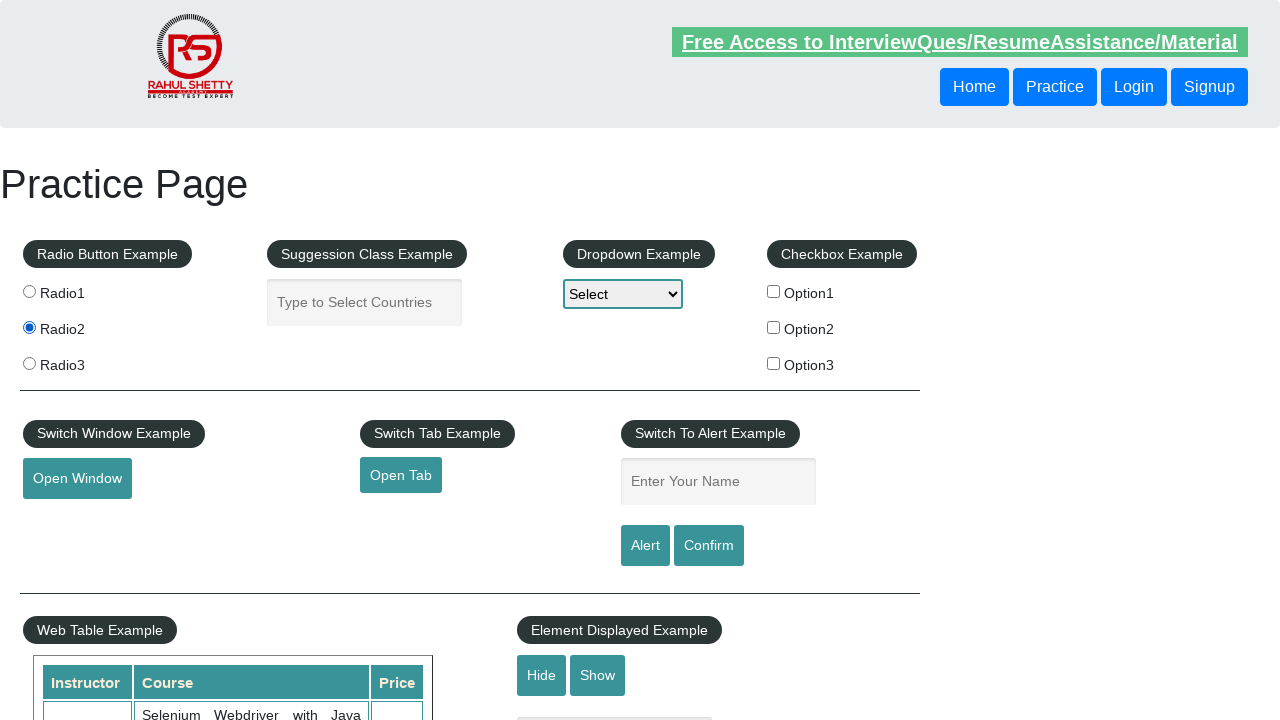

Clicked radio button 3 at (29, 363) on input[value='radio3']
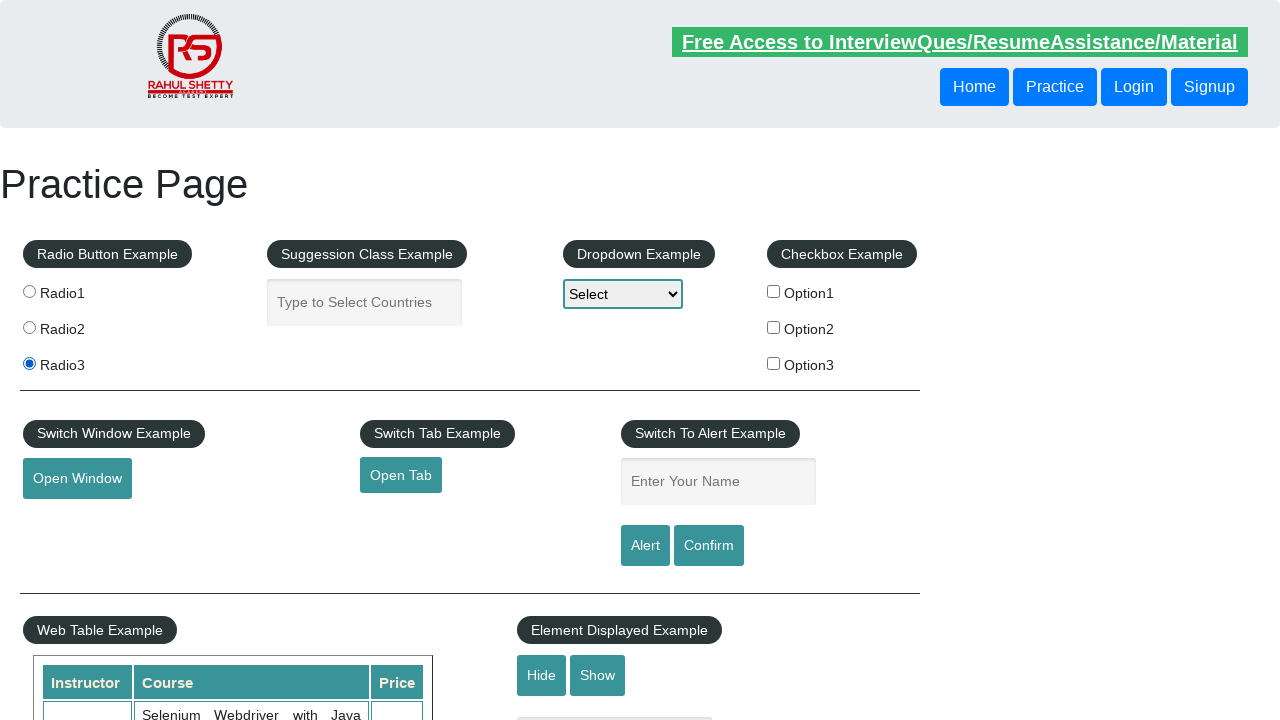

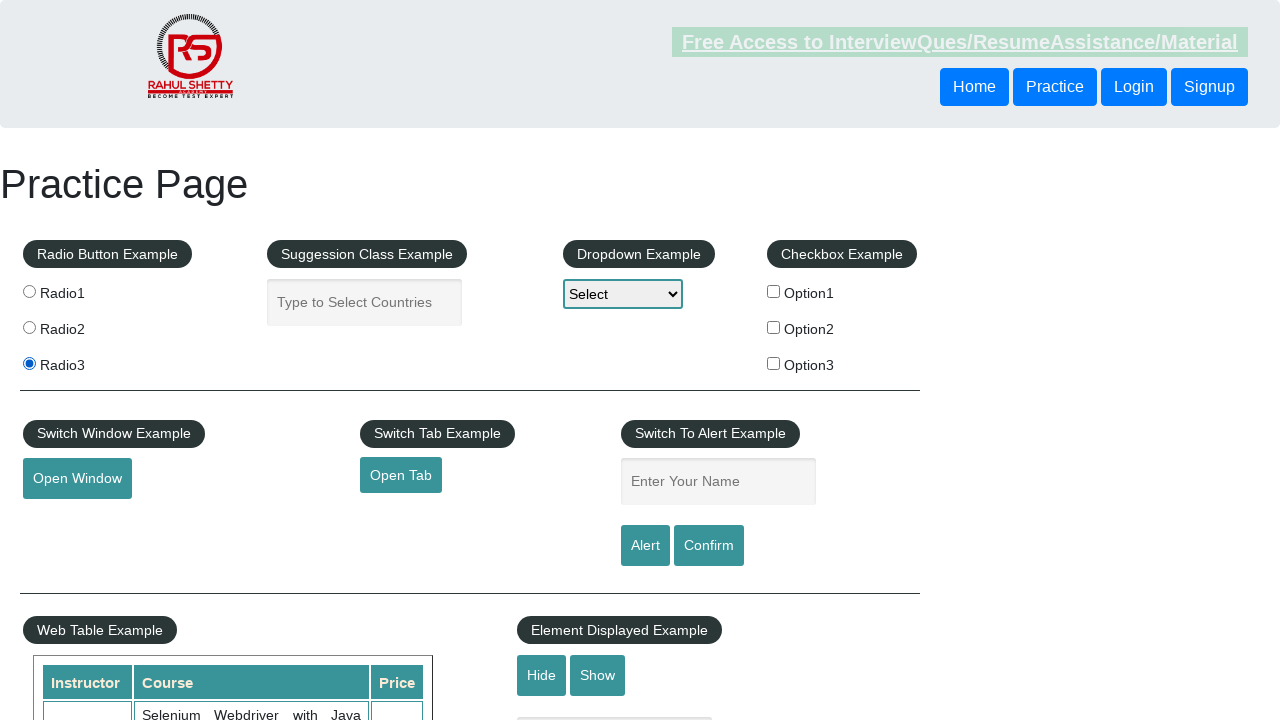